Tests that clicking the "Getting Started" button navigates to the Getting Started page and verifies the URL

Starting URL: https://dotnetfiddle.net

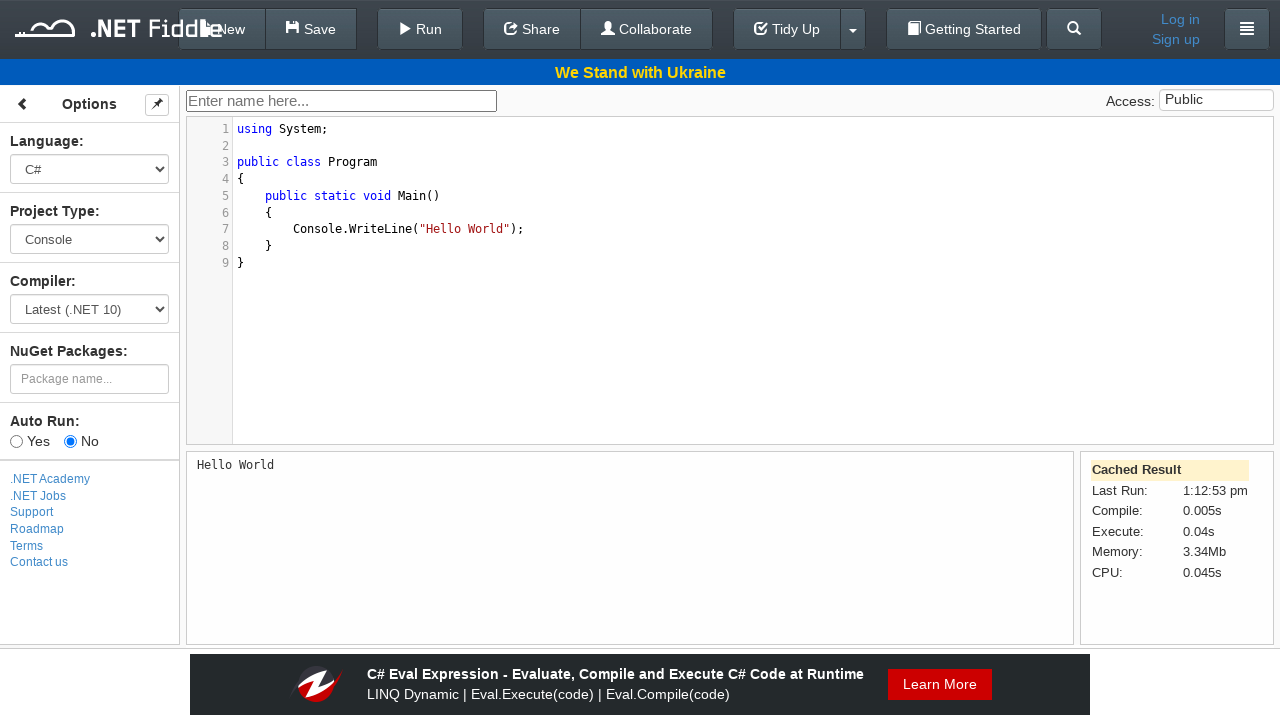

Clicked the Getting Started button at (964, 29) on a[href='/GettingStarted/']
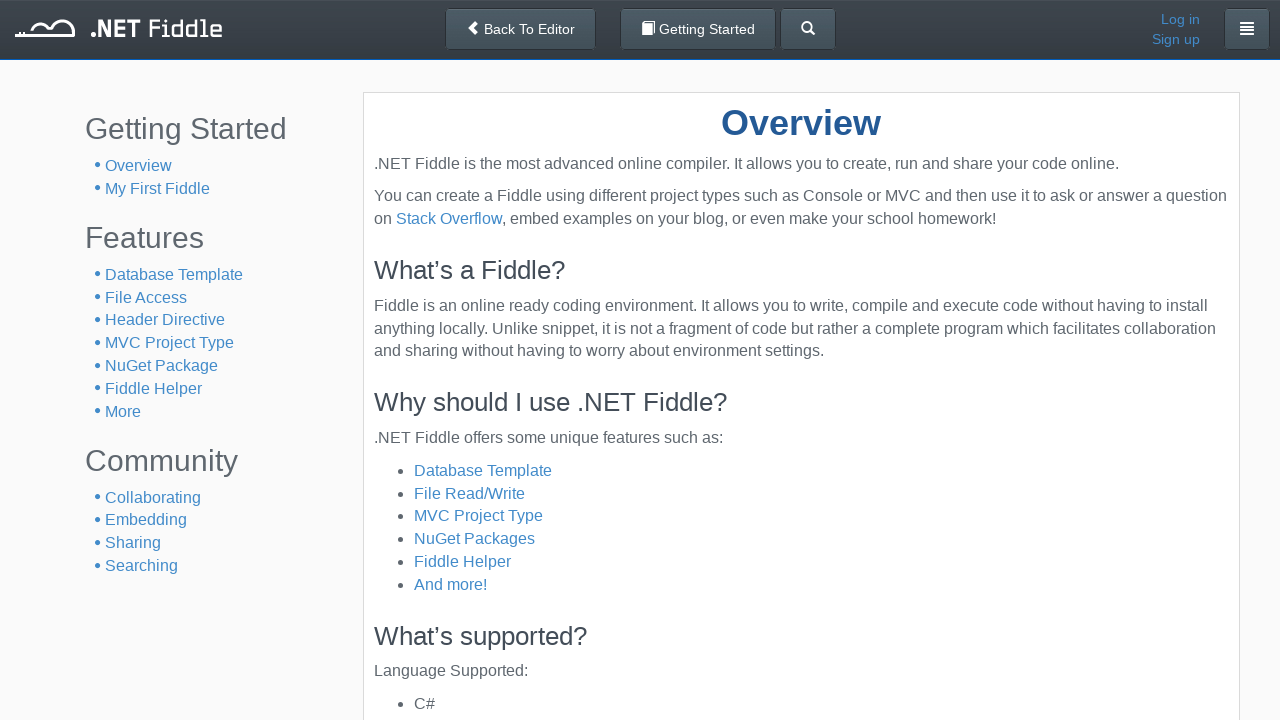

Navigated to Getting Started page and URL verified as https://dotnetfiddle.net/GettingStarted/
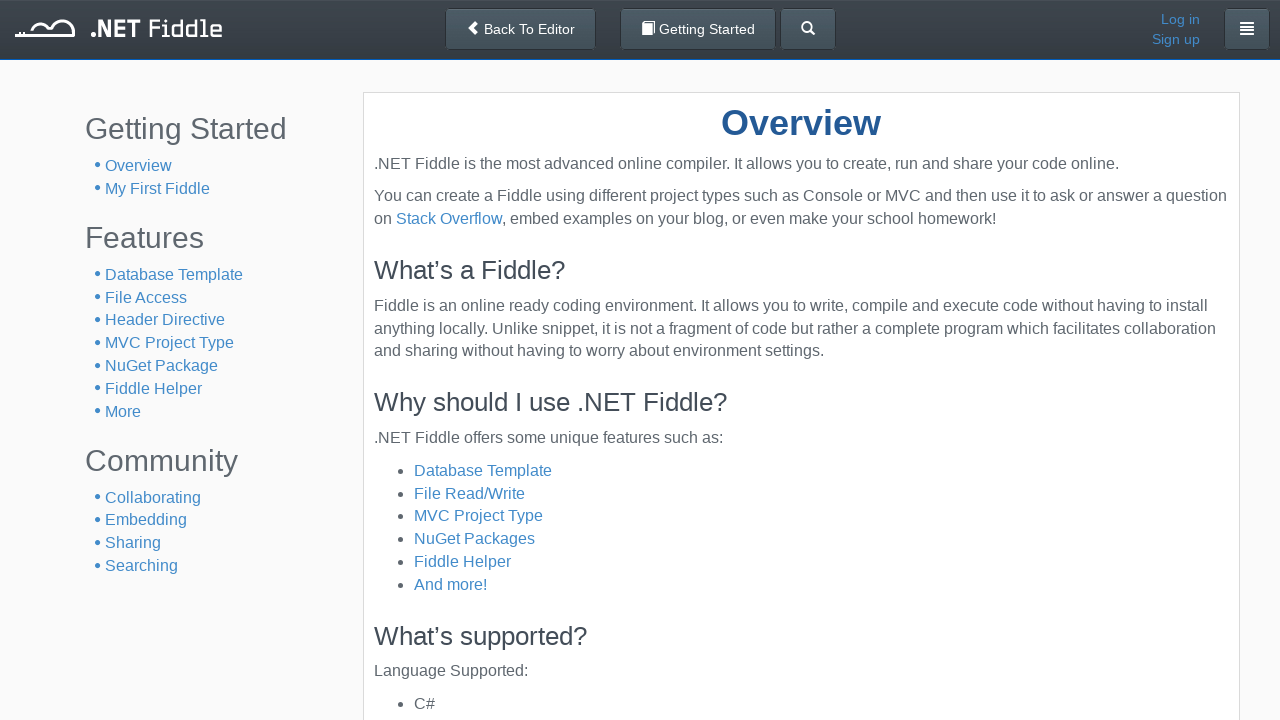

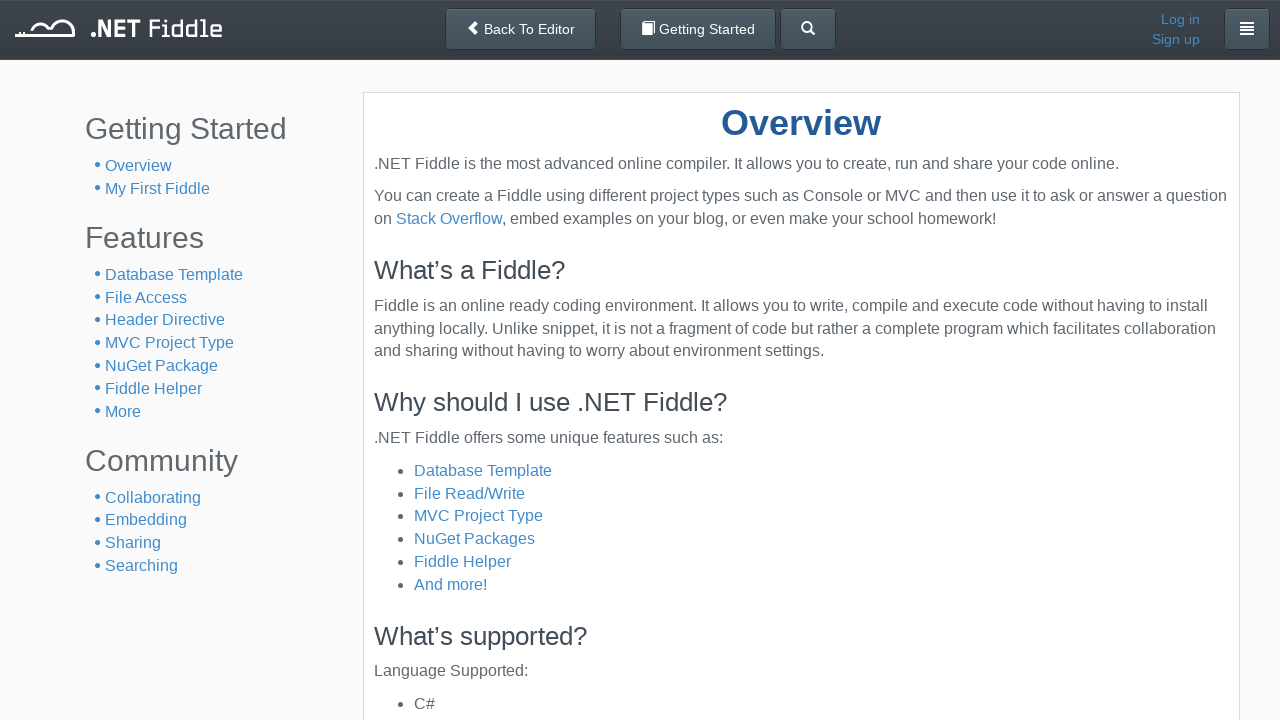